Logs into the demo site and clicks the Facebook social media link in the footer

Starting URL: https://www.saucedemo.com/

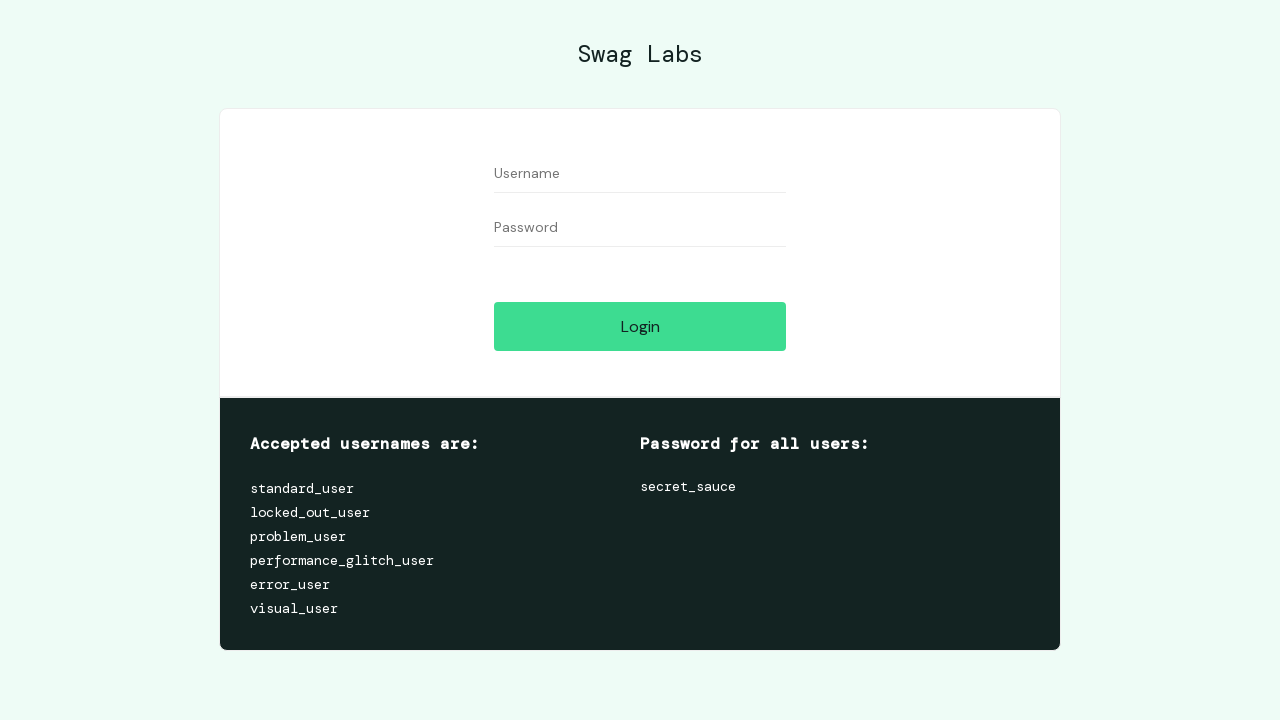

Filled username field with 'standard_user' on #user-name
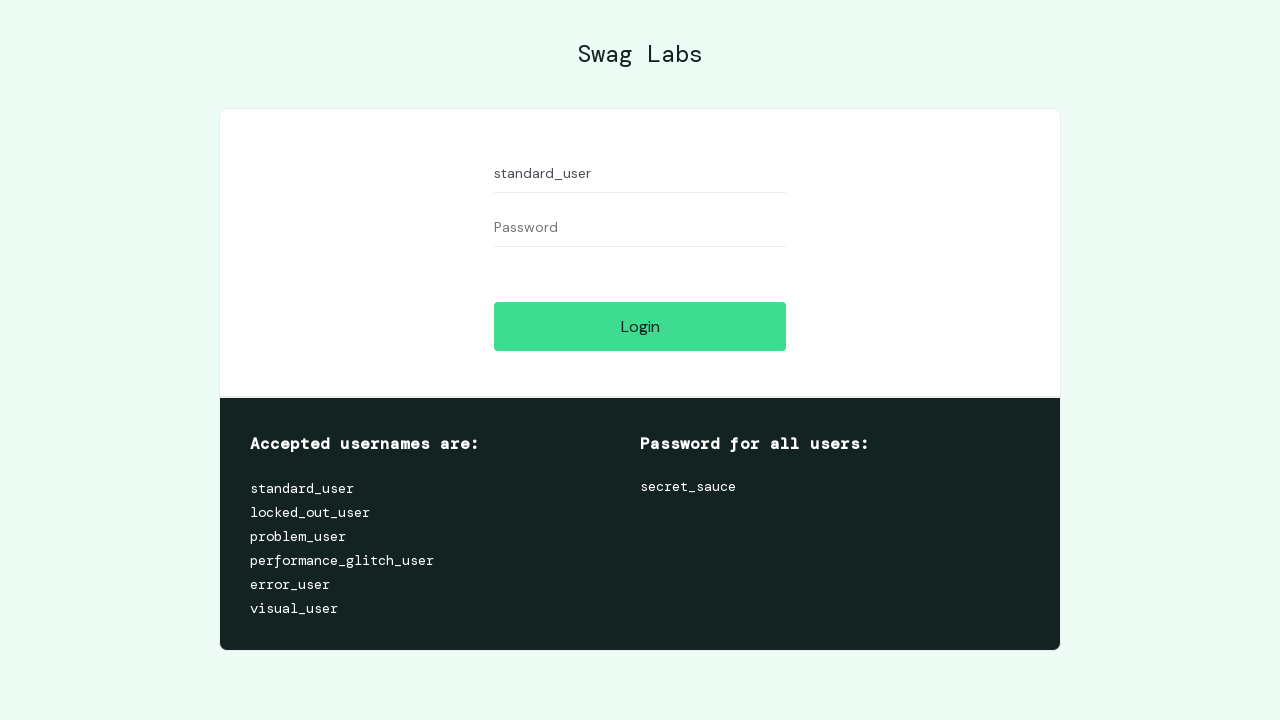

Filled password field with 'secret_sauce' on #password
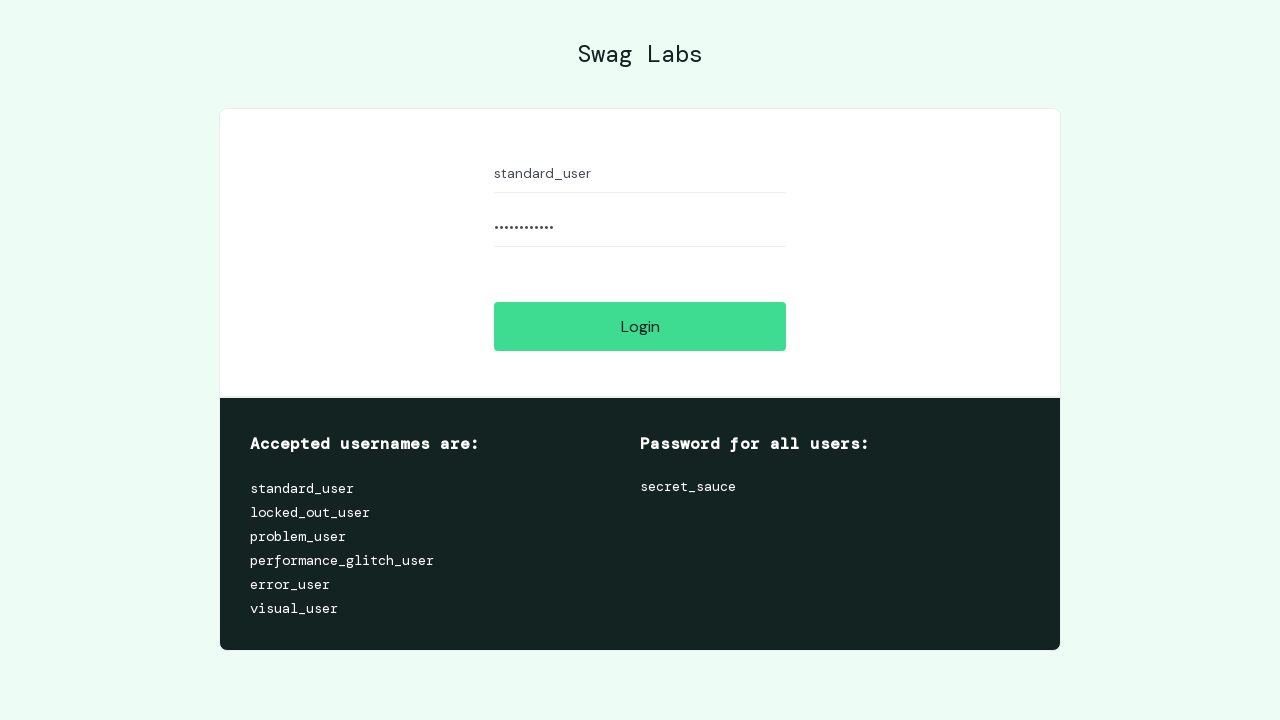

Clicked login button to authenticate at (640, 326) on #login-button
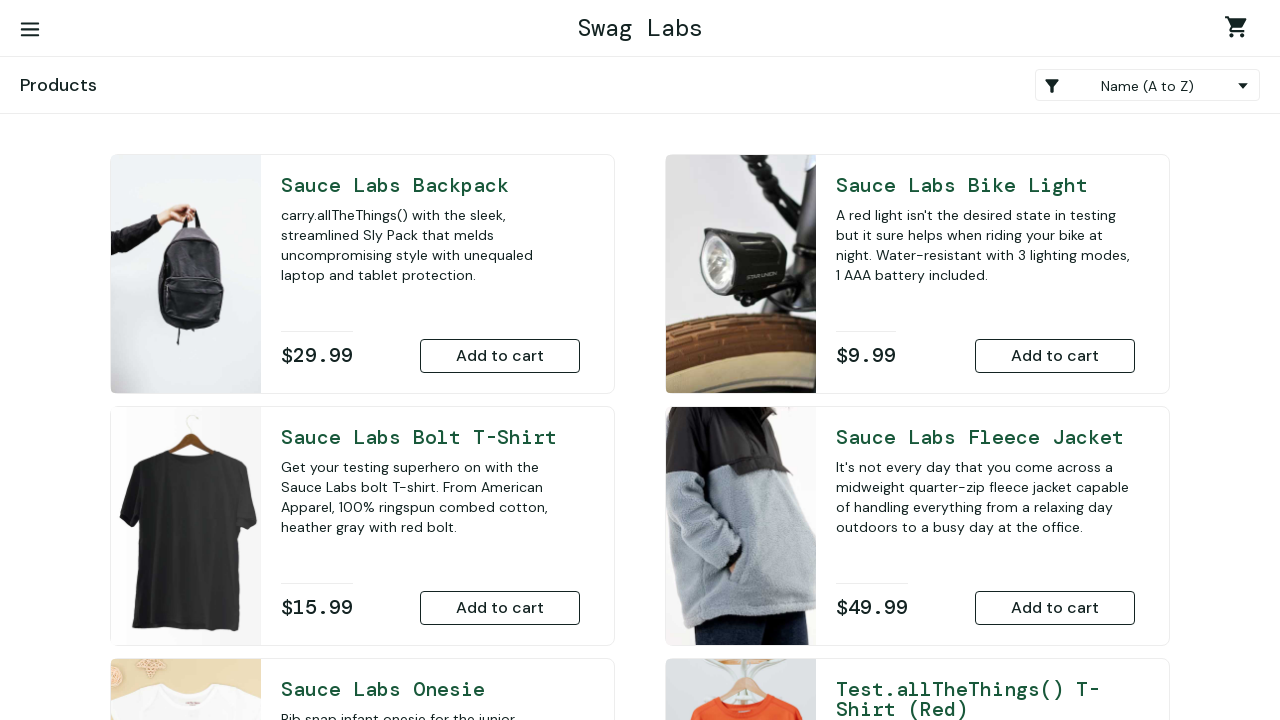

Scrolled to footer section
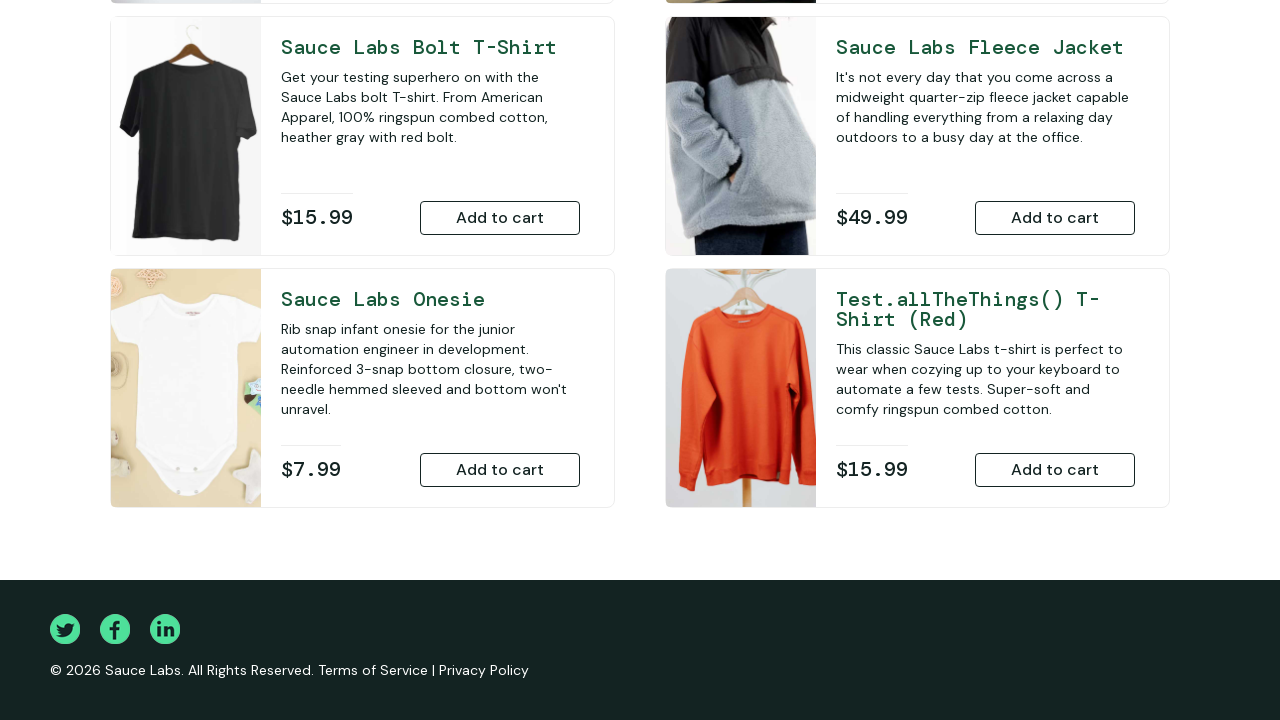

Clicked Facebook social media link in footer at (115, 629) on xpath=/html/body/div/div/footer/ul/li[2]/a
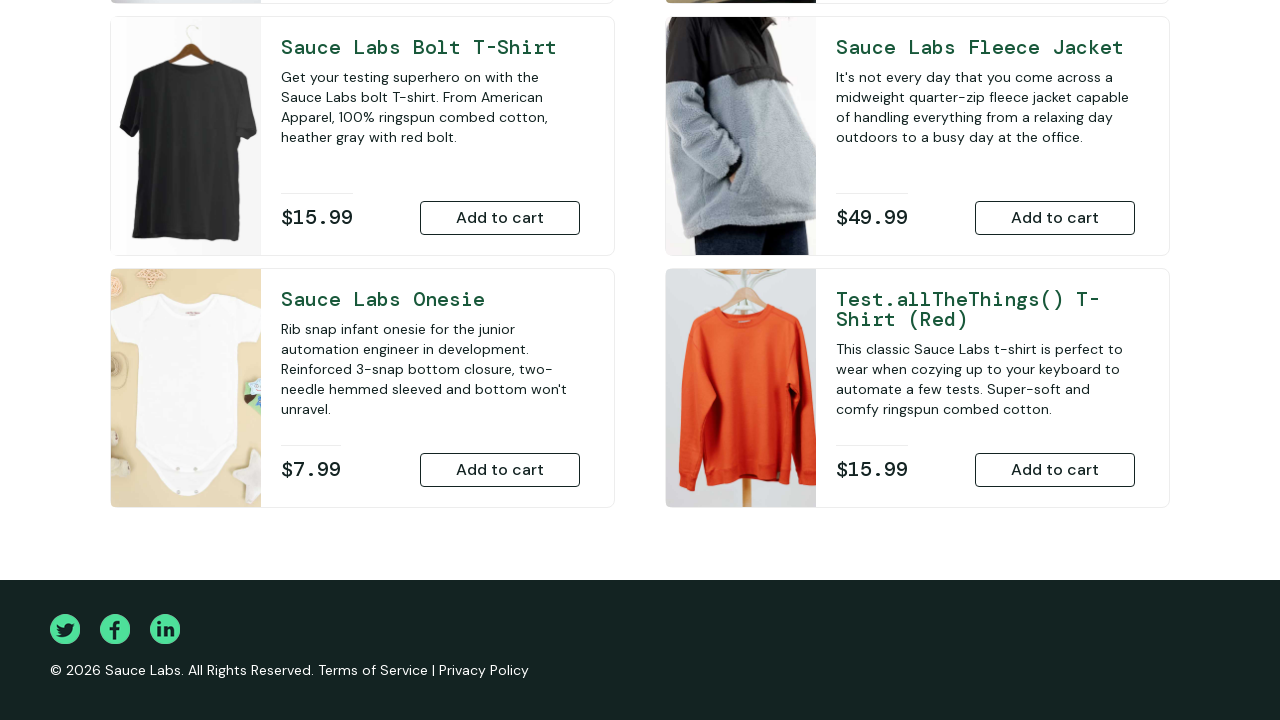

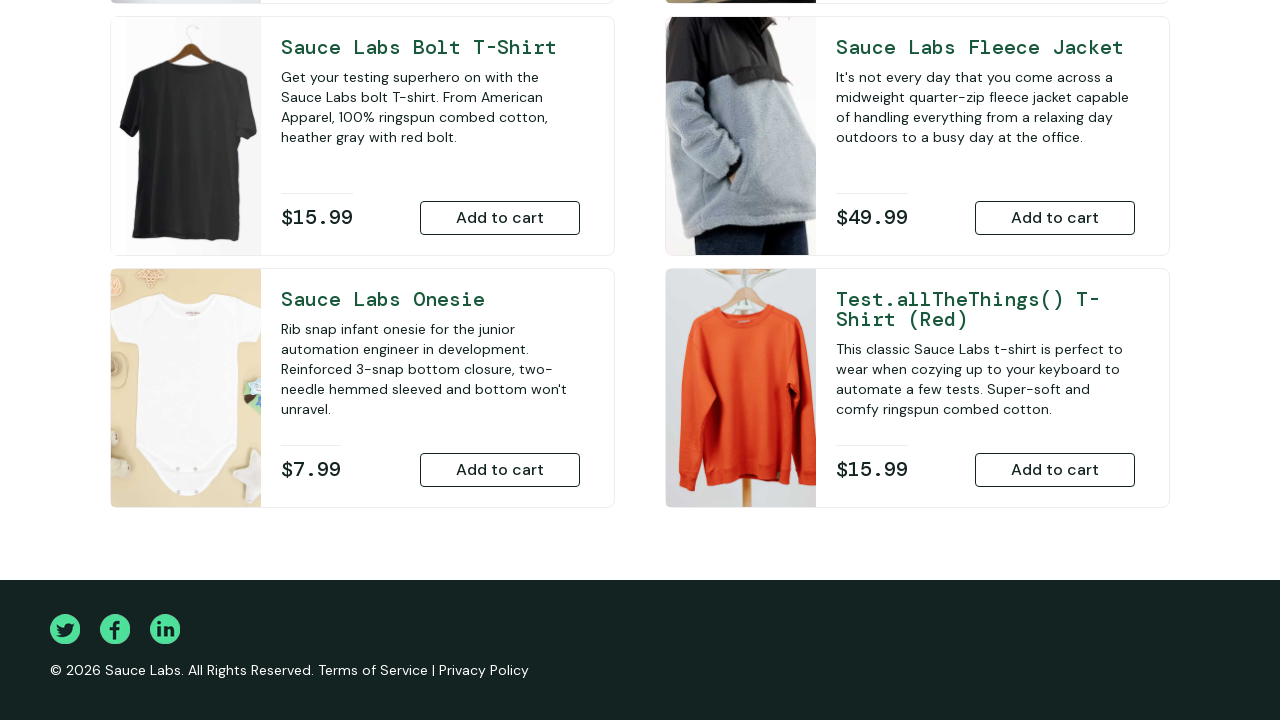